Tests jQuery UI select menu by selecting different number options and verifying the selected value is displayed

Starting URL: http://jqueryui.com/resources/demos/selectmenu/default.html

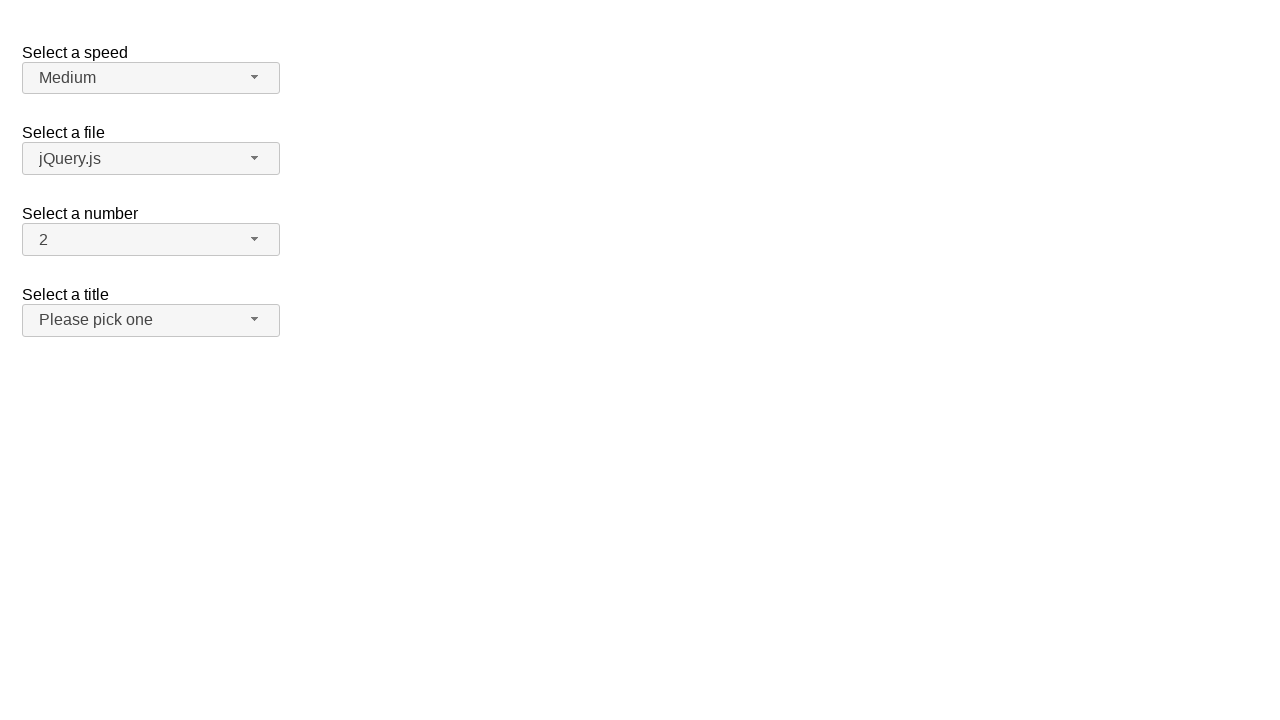

Clicked number select menu button to open dropdown at (151, 240) on xpath=//span[@id='number-button']
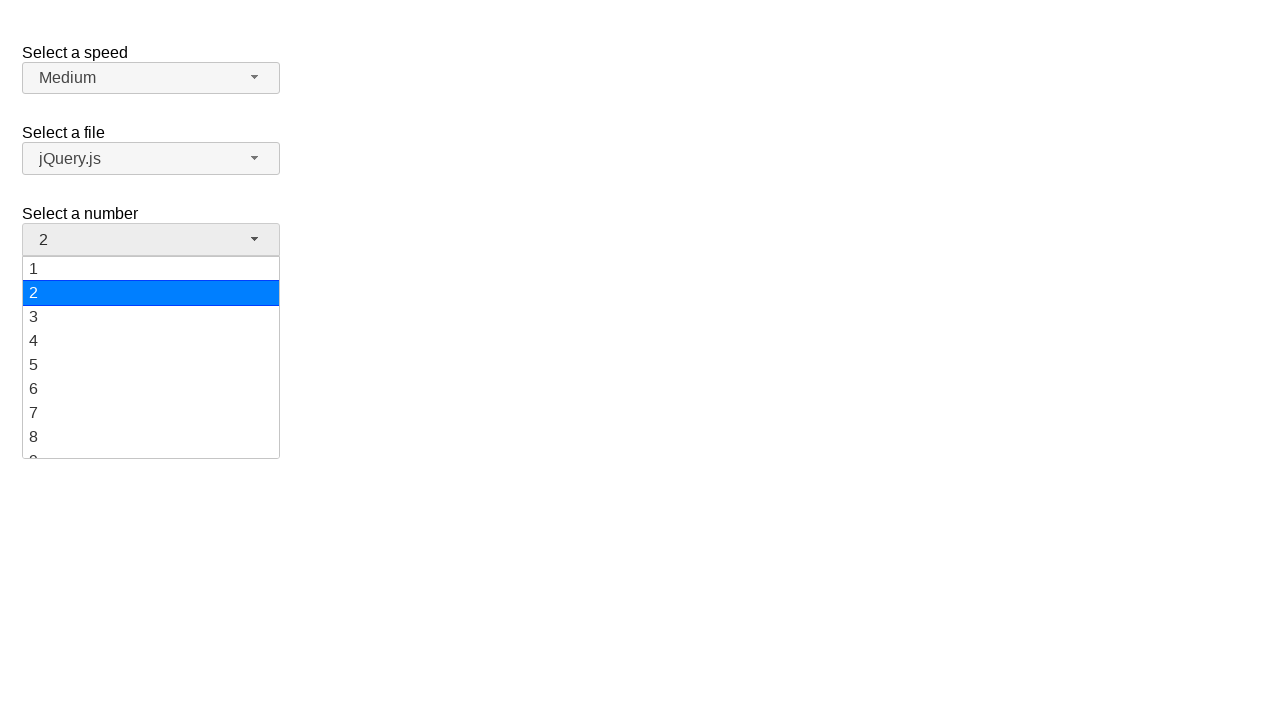

Waited for menu items to load
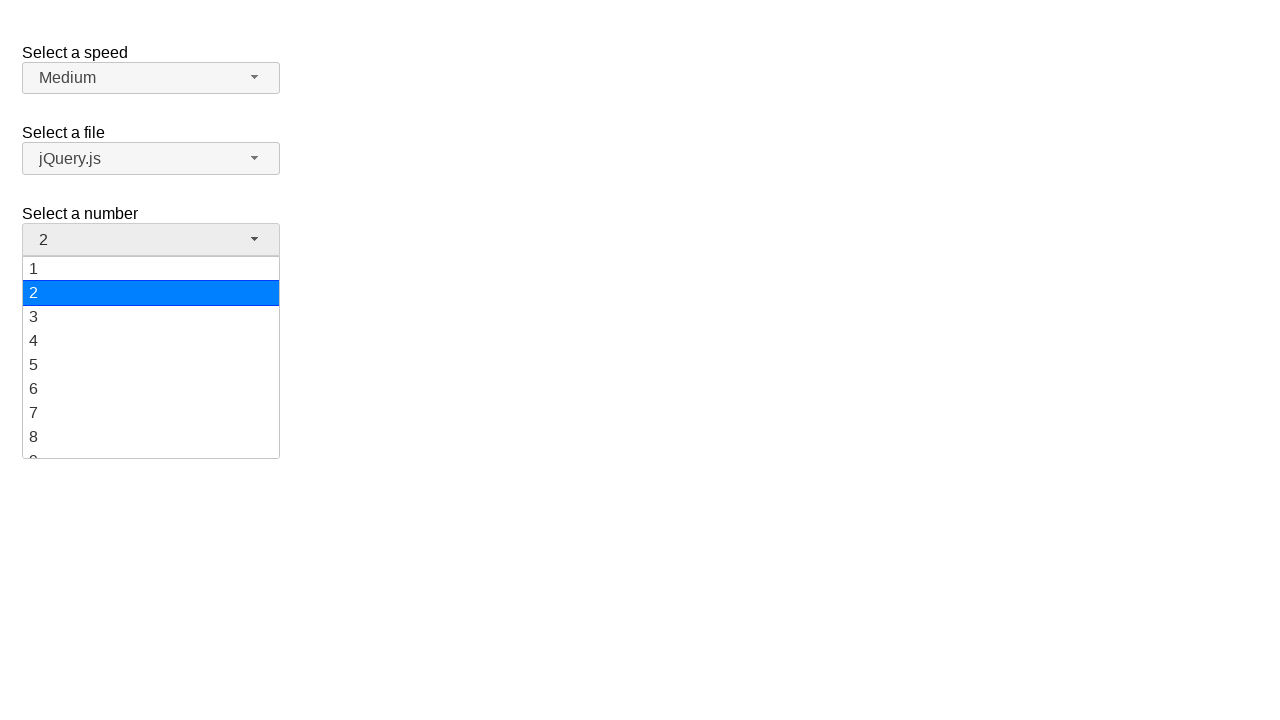

Selected value '5' from dropdown menu at (151, 365) on xpath=//ul[@id='number-menu']//li[@class='ui-menu-item']//div[text()='5']
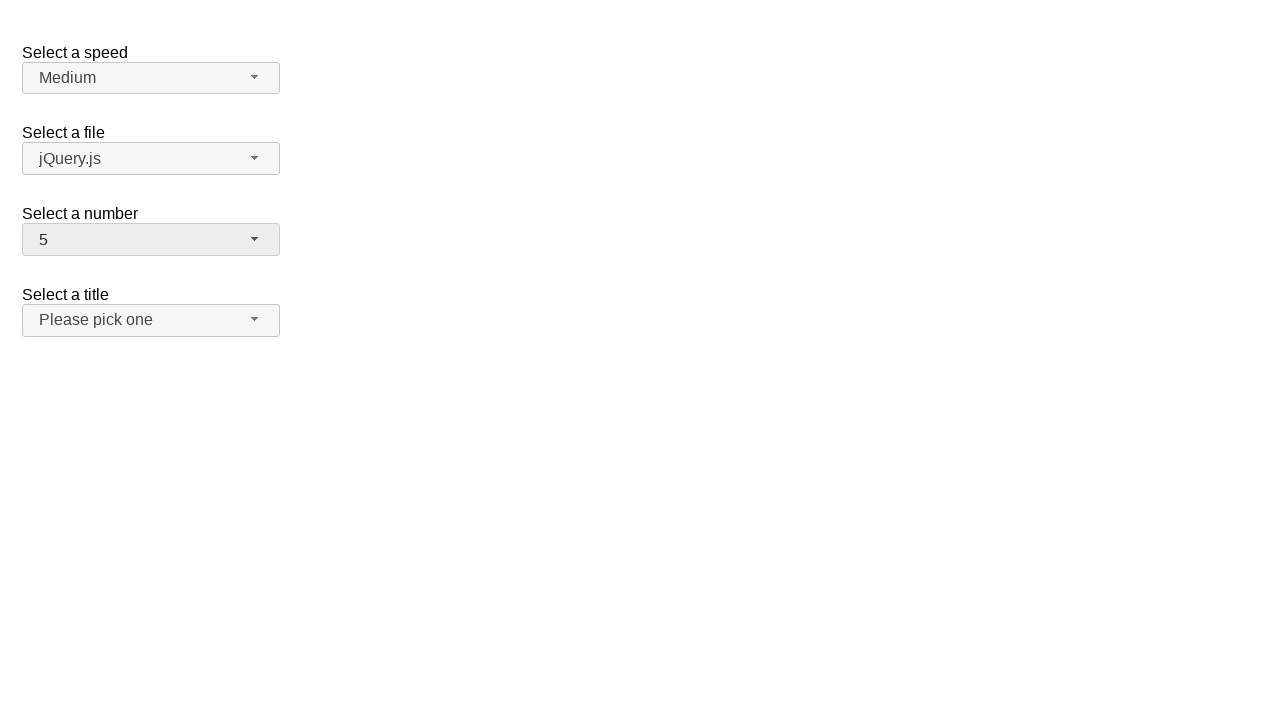

Verified that '5' is displayed as the selected value
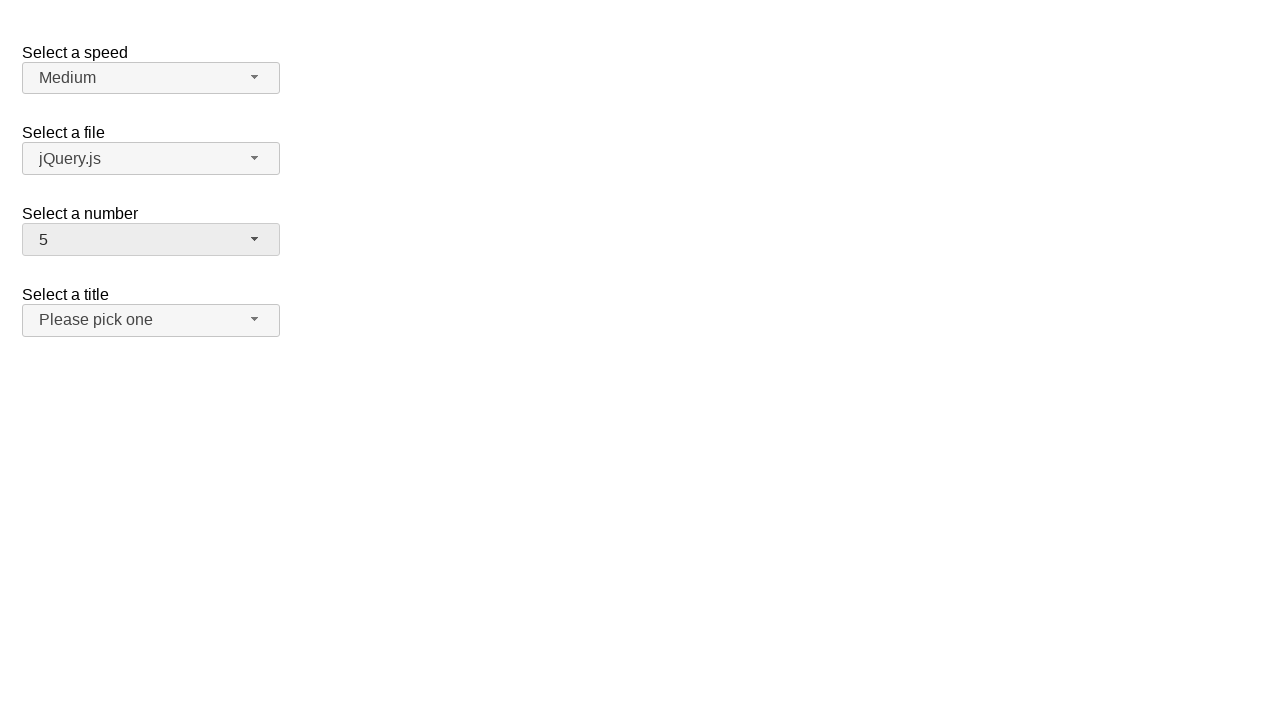

Navigated back to default page to reset state
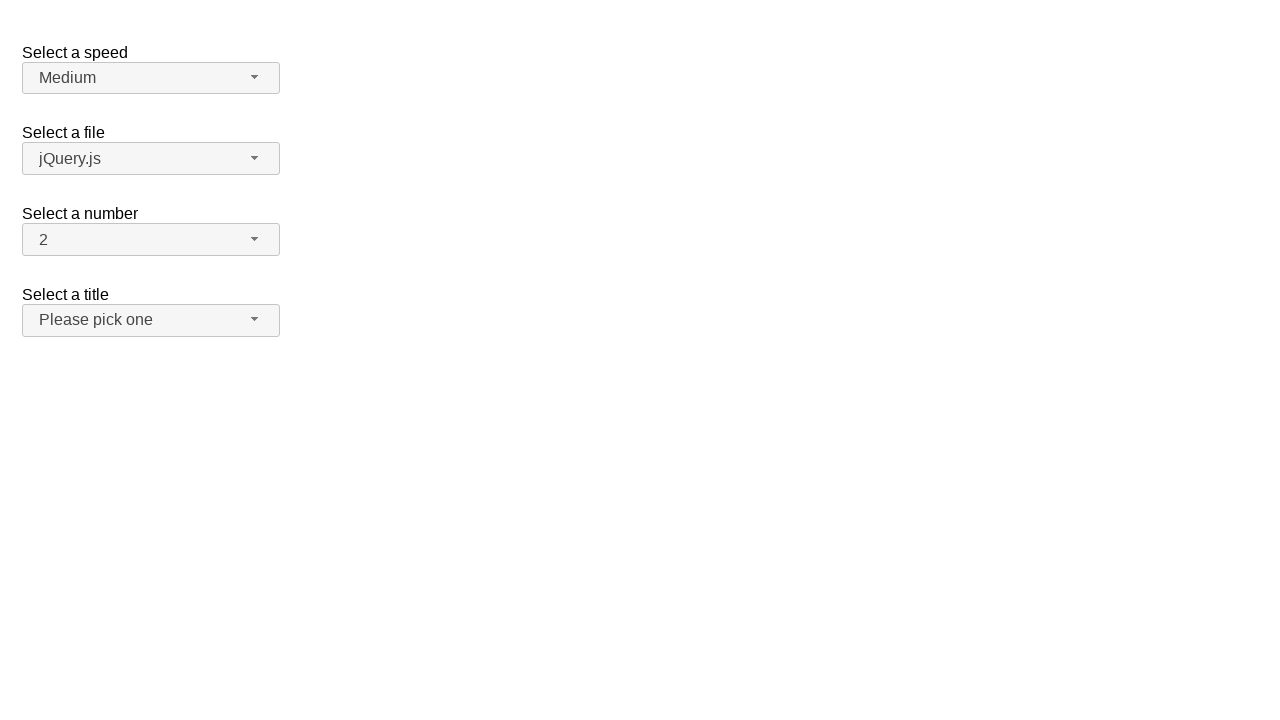

Clicked number select menu button to open dropdown at (151, 240) on xpath=//span[@id='number-button']
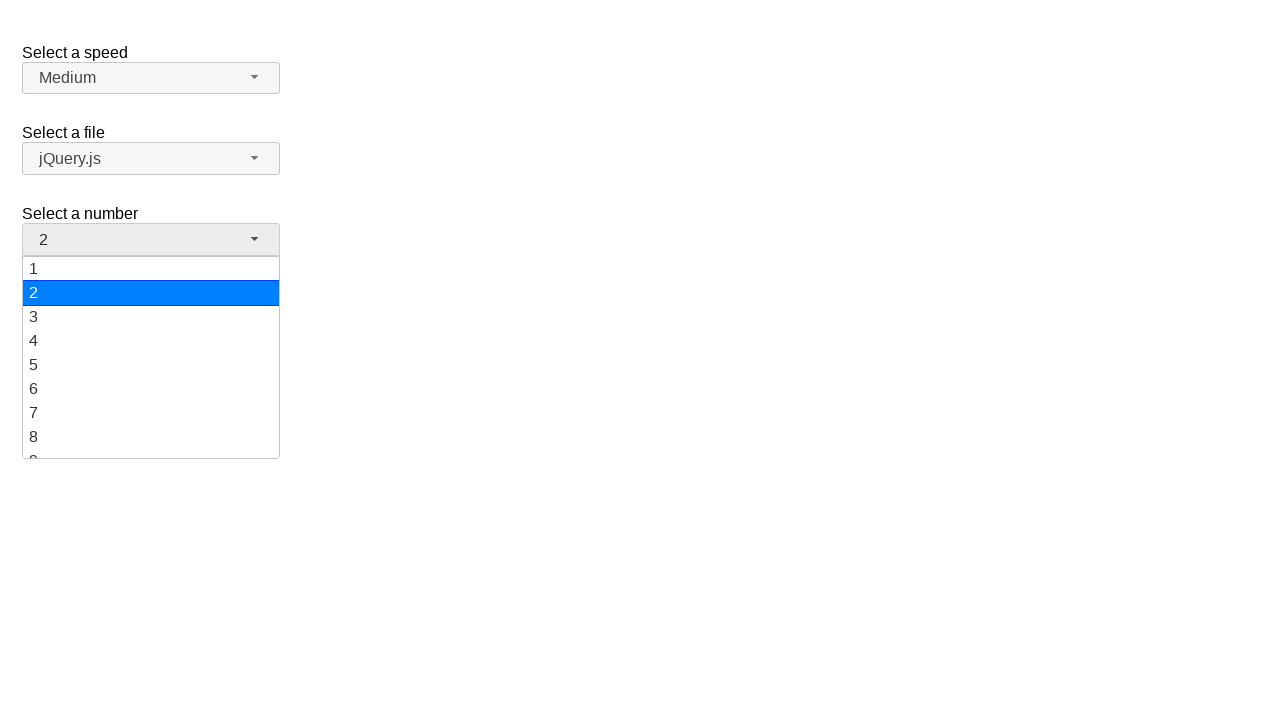

Waited for menu items to load
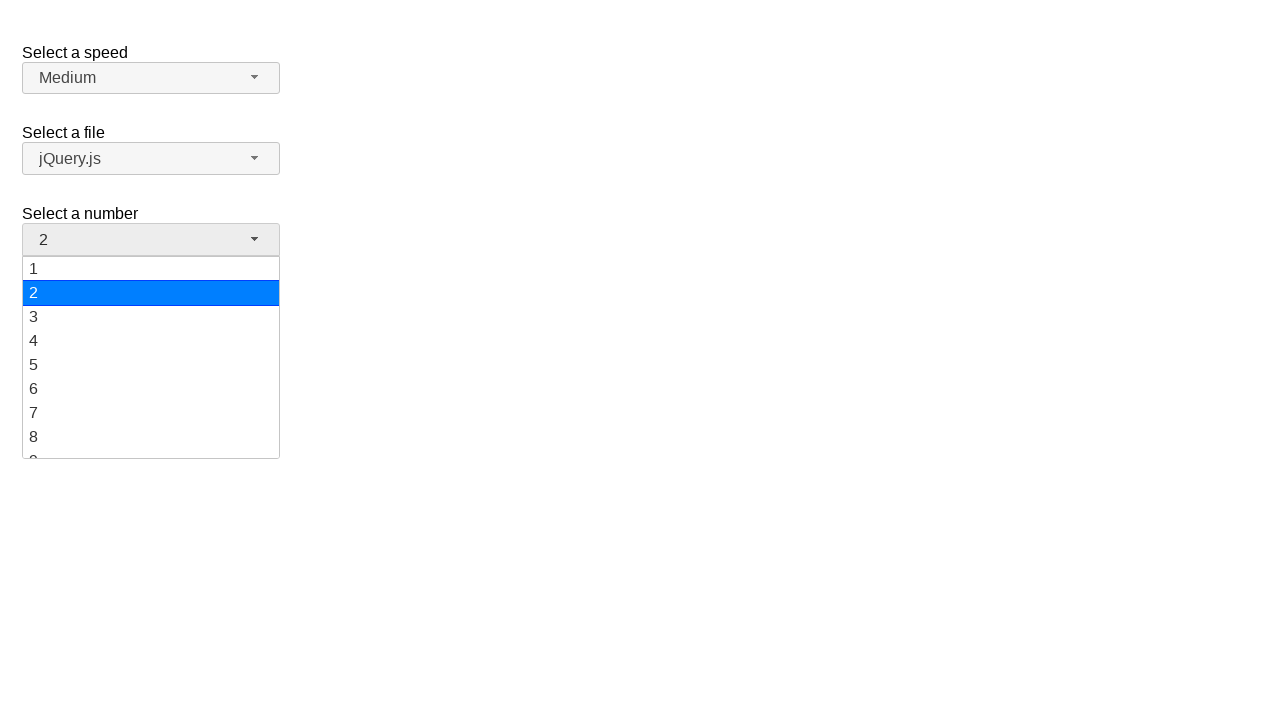

Selected value '9' from dropdown menu at (151, 446) on xpath=//ul[@id='number-menu']//li[@class='ui-menu-item']//div[text()='9']
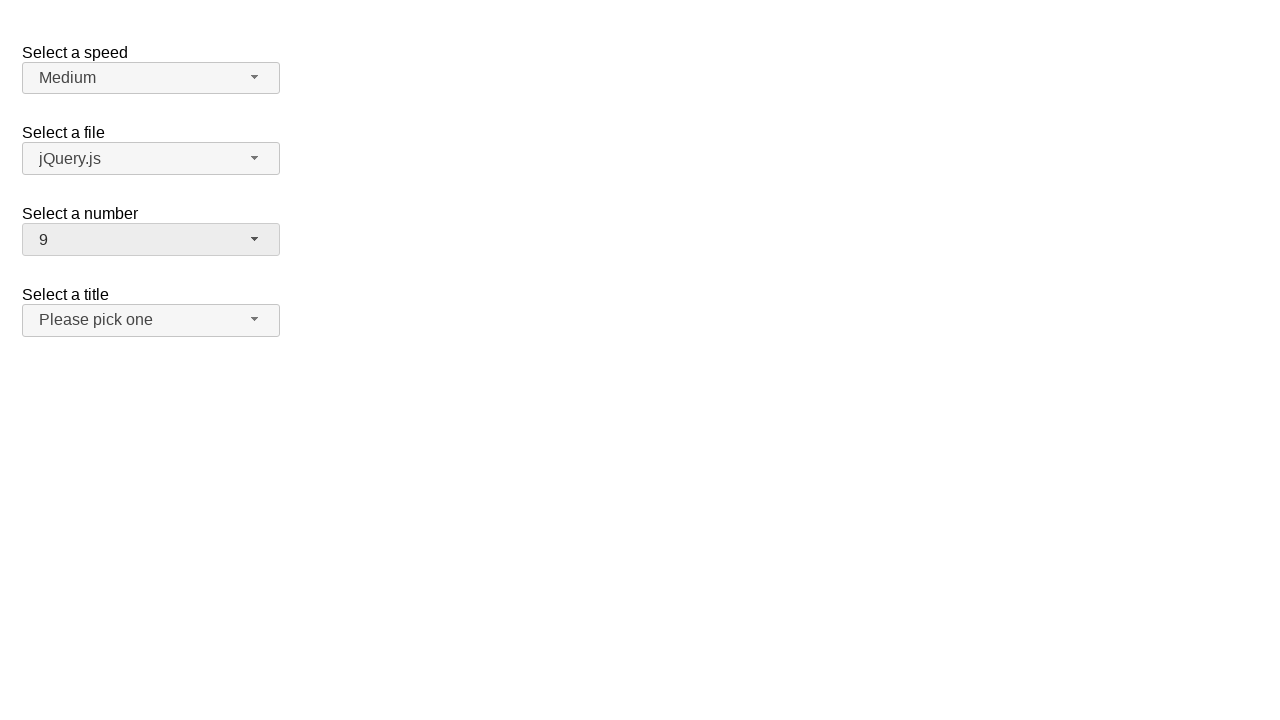

Verified that '9' is displayed as the selected value
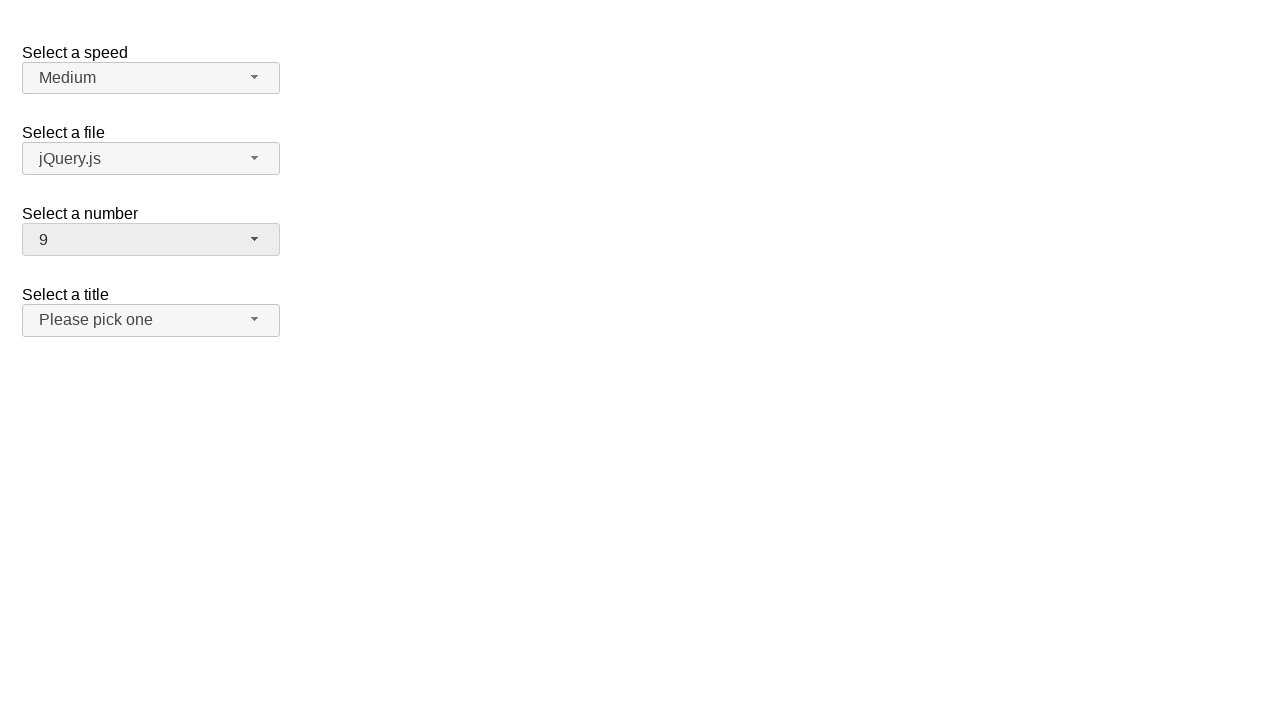

Navigated back to default page to reset state
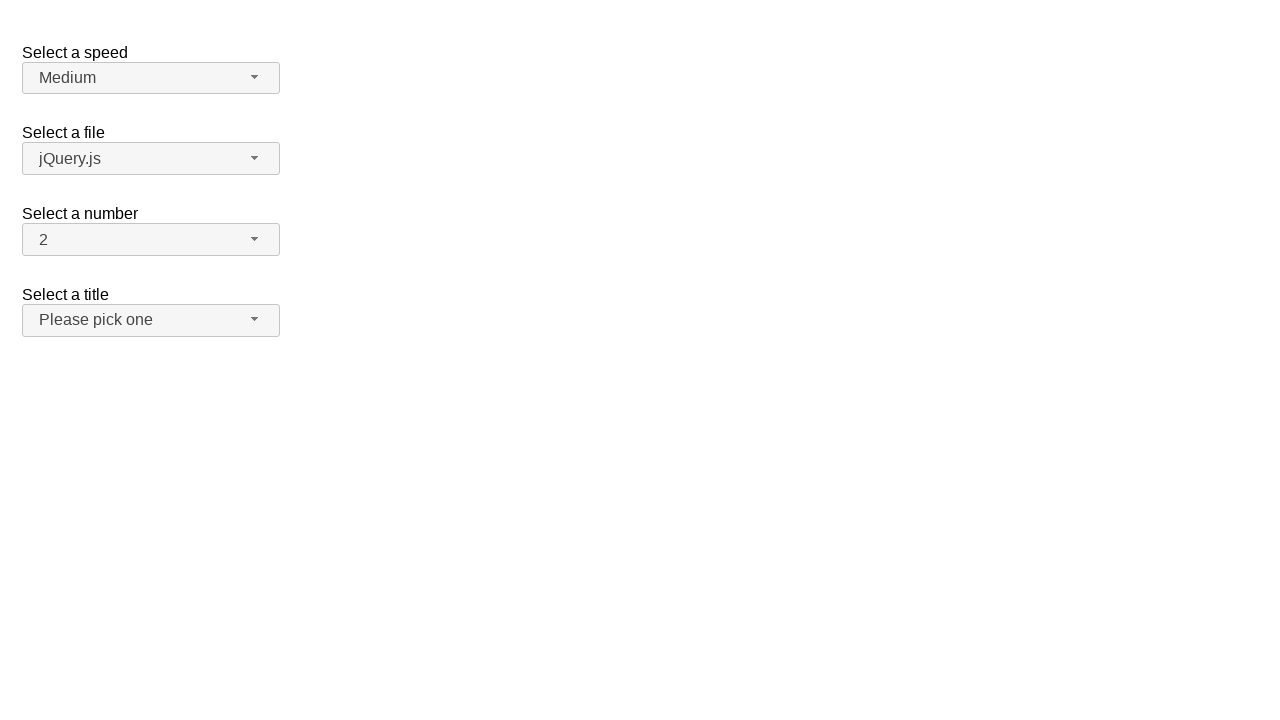

Clicked number select menu button to open dropdown at (151, 240) on xpath=//span[@id='number-button']
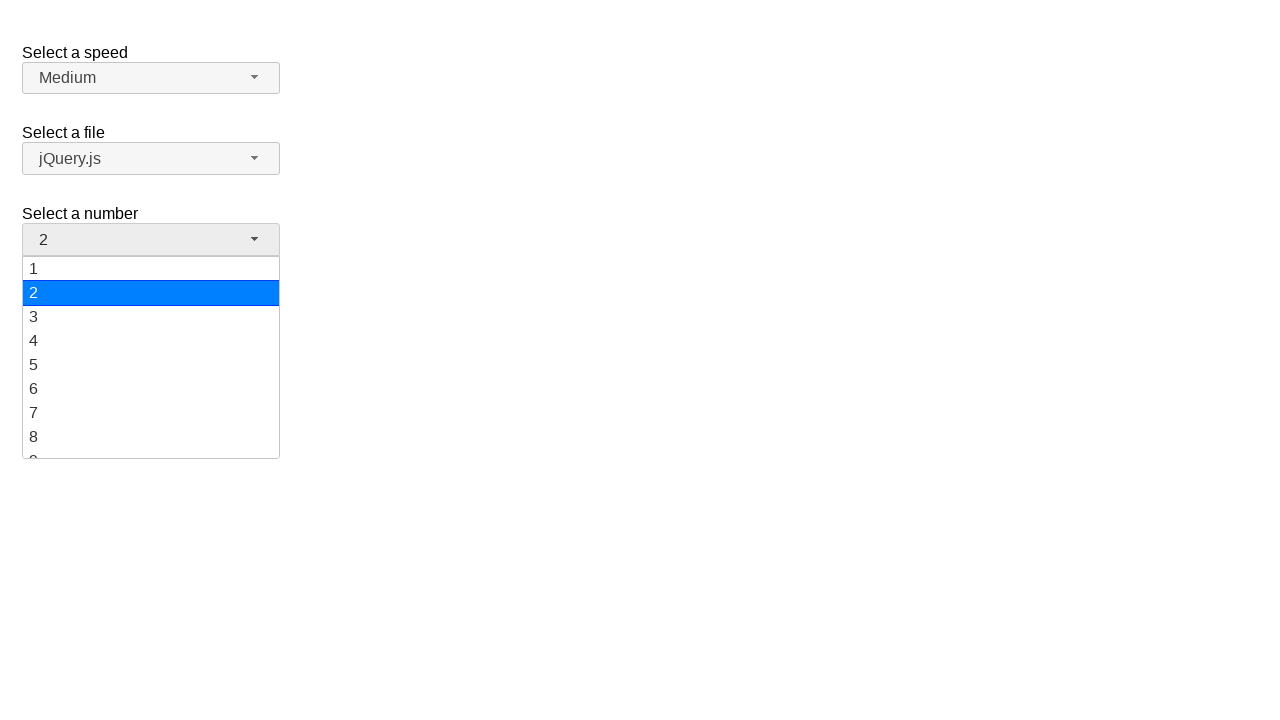

Waited for menu items to load
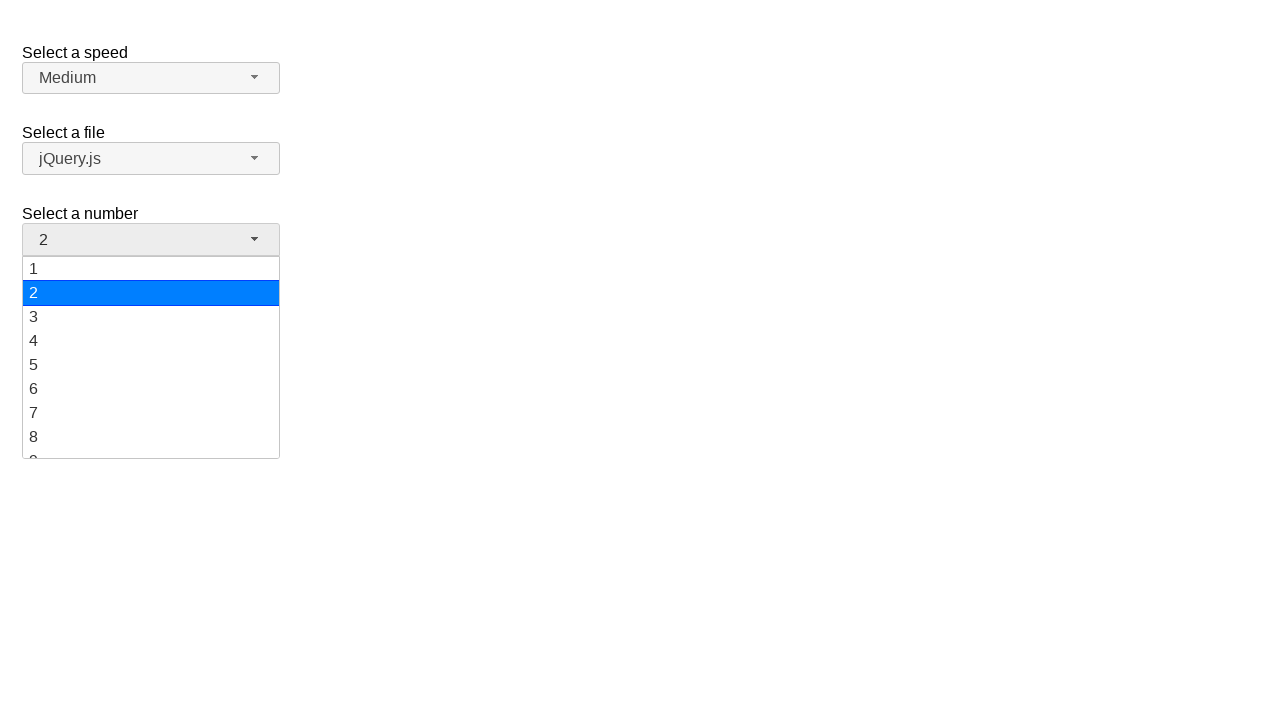

Selected value '8' from dropdown menu at (151, 437) on xpath=//ul[@id='number-menu']//li[@class='ui-menu-item']//div[text()='8']
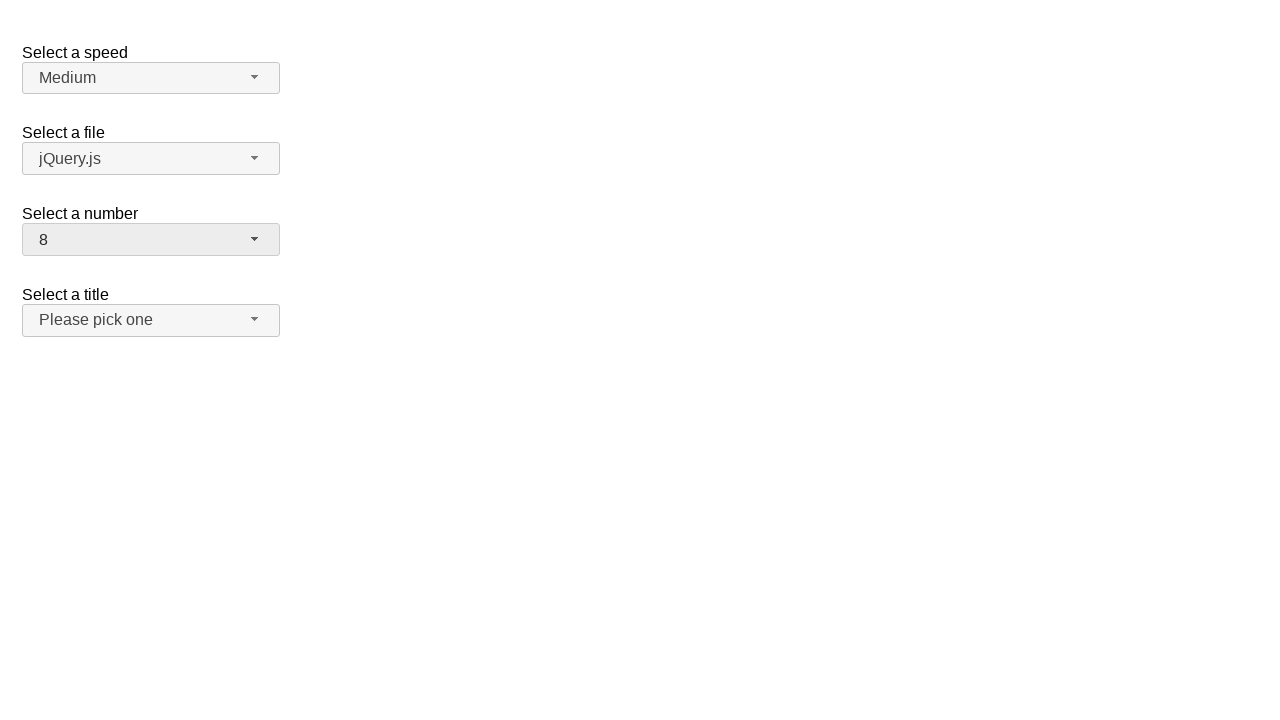

Verified that '8' is displayed as the selected value
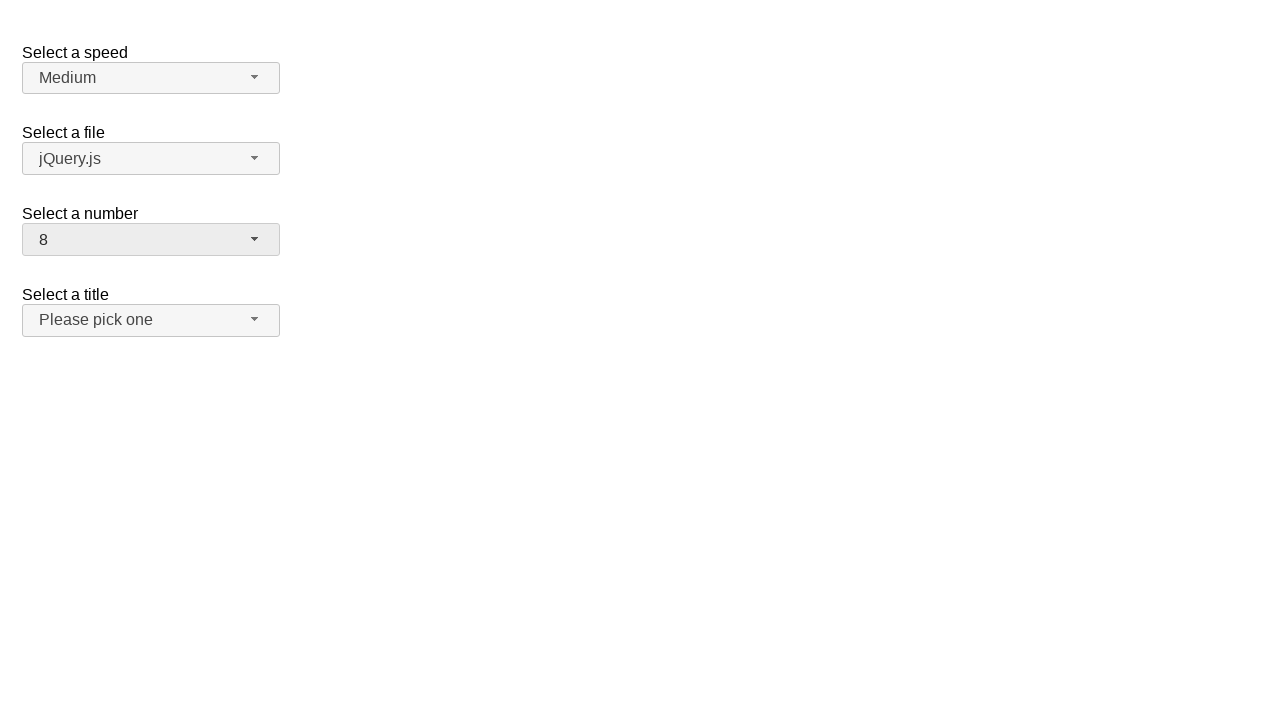

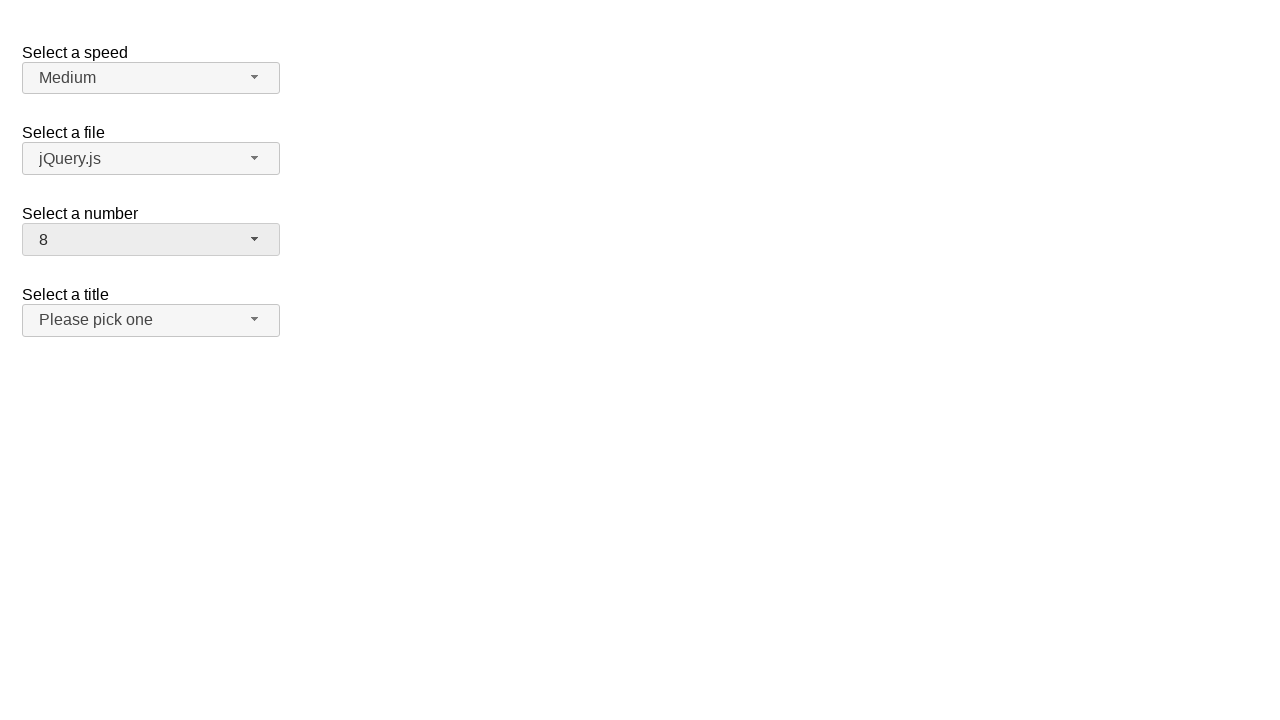